Tests form filling functionality on DemoQA practice form by navigating through the menu, filling personal details (name, email, phone), selecting gender and hobbies, and entering an address.

Starting URL: https://demoqa.com/

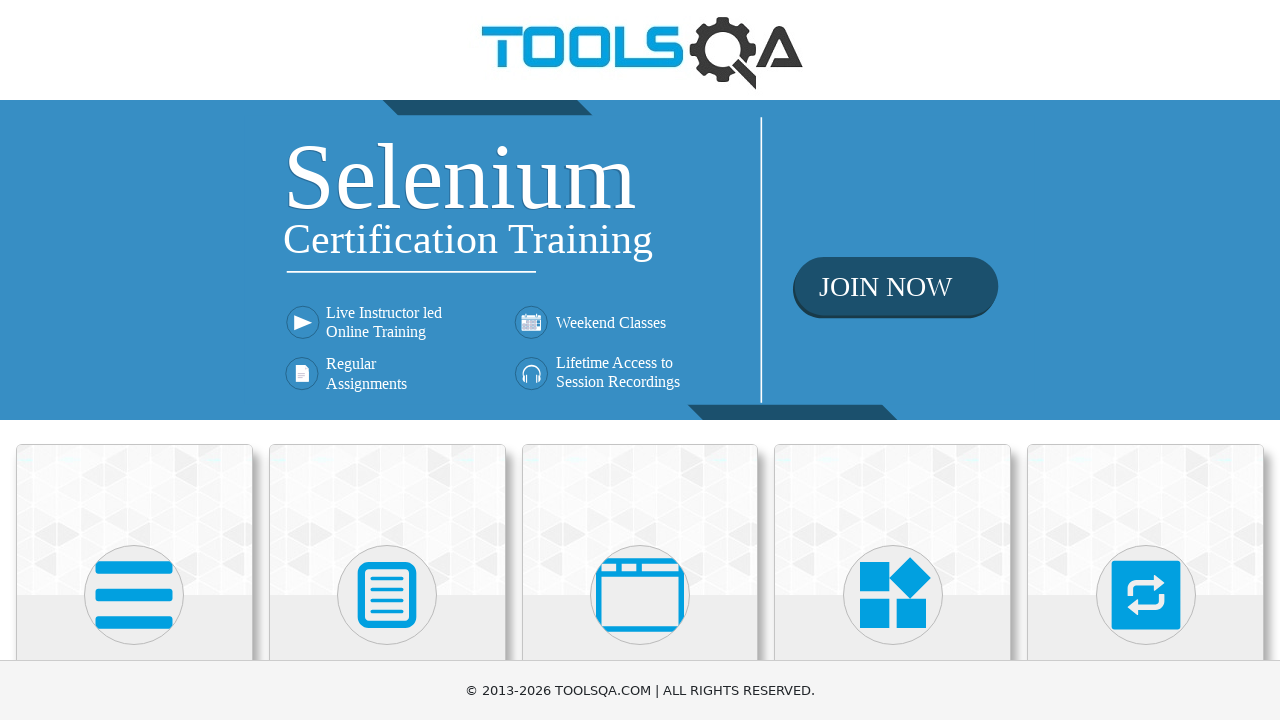

Scrolled Forms card into view
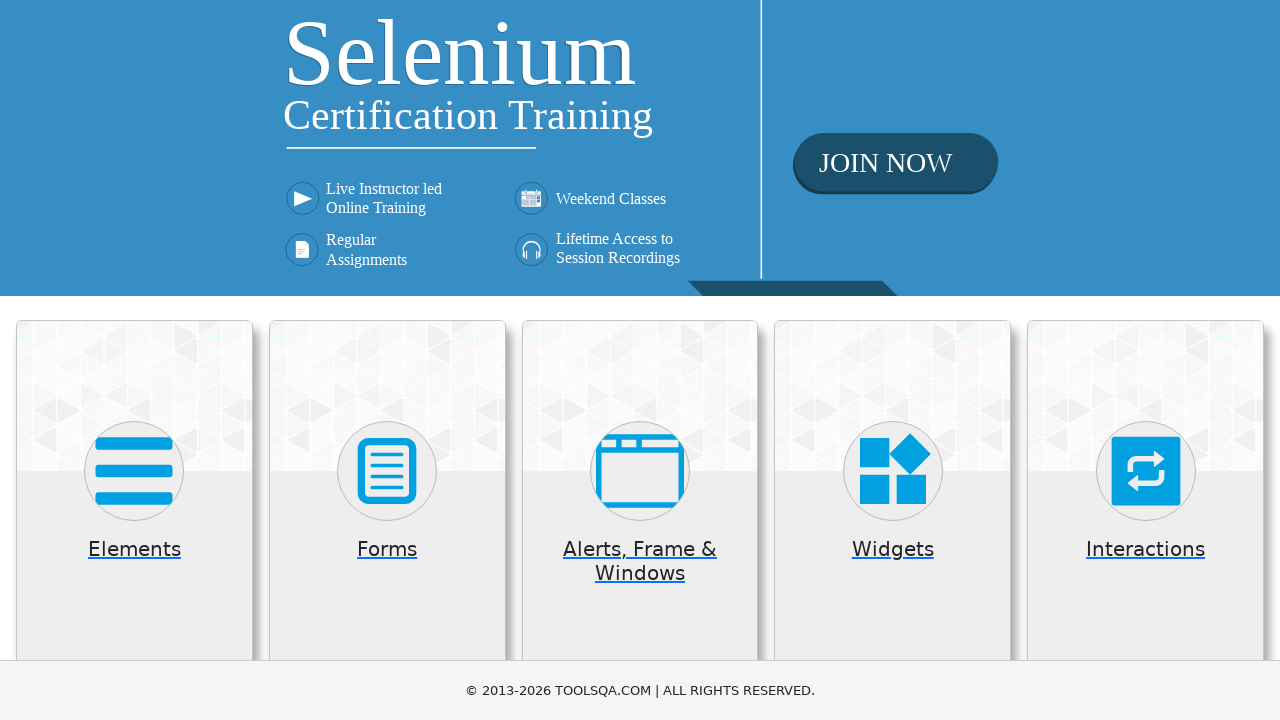

Clicked on Forms card at (387, 520) on .card.mt-4.top-card >> internal:has-text="Forms"i
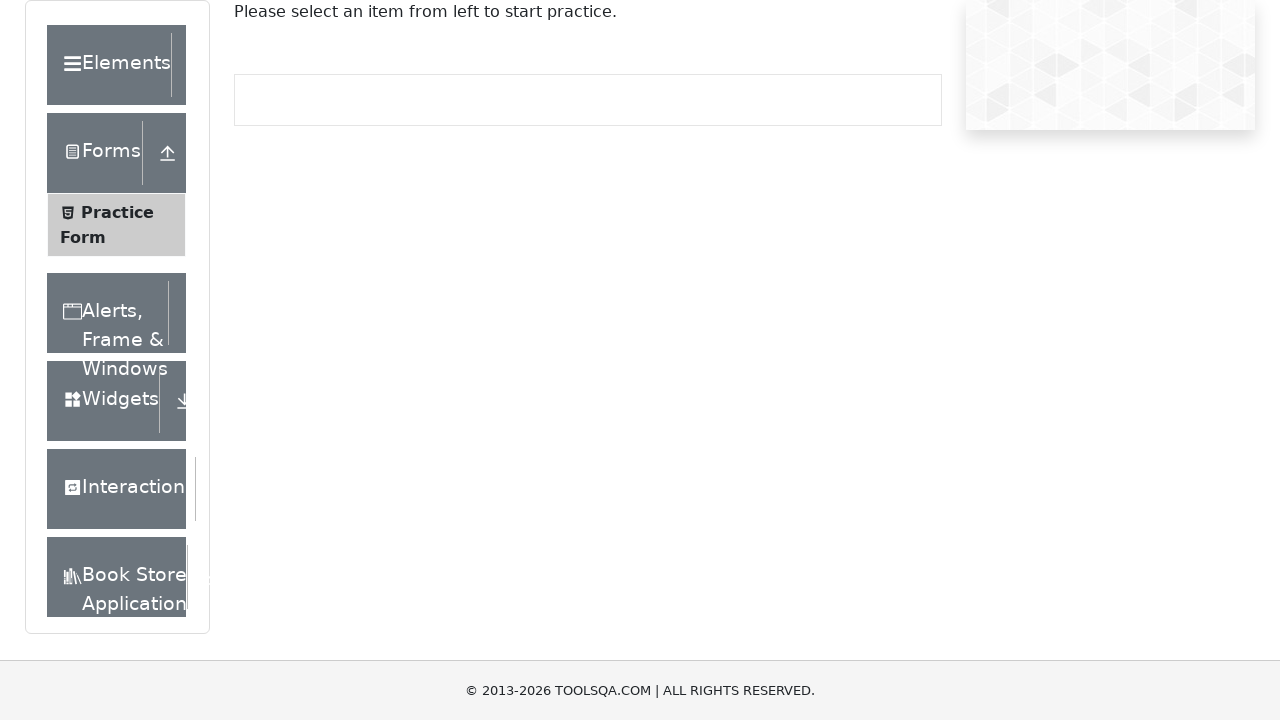

Clicked on Practice Form menu item at (126, 225) on .element-list >> internal:has-text="Practice Form"i
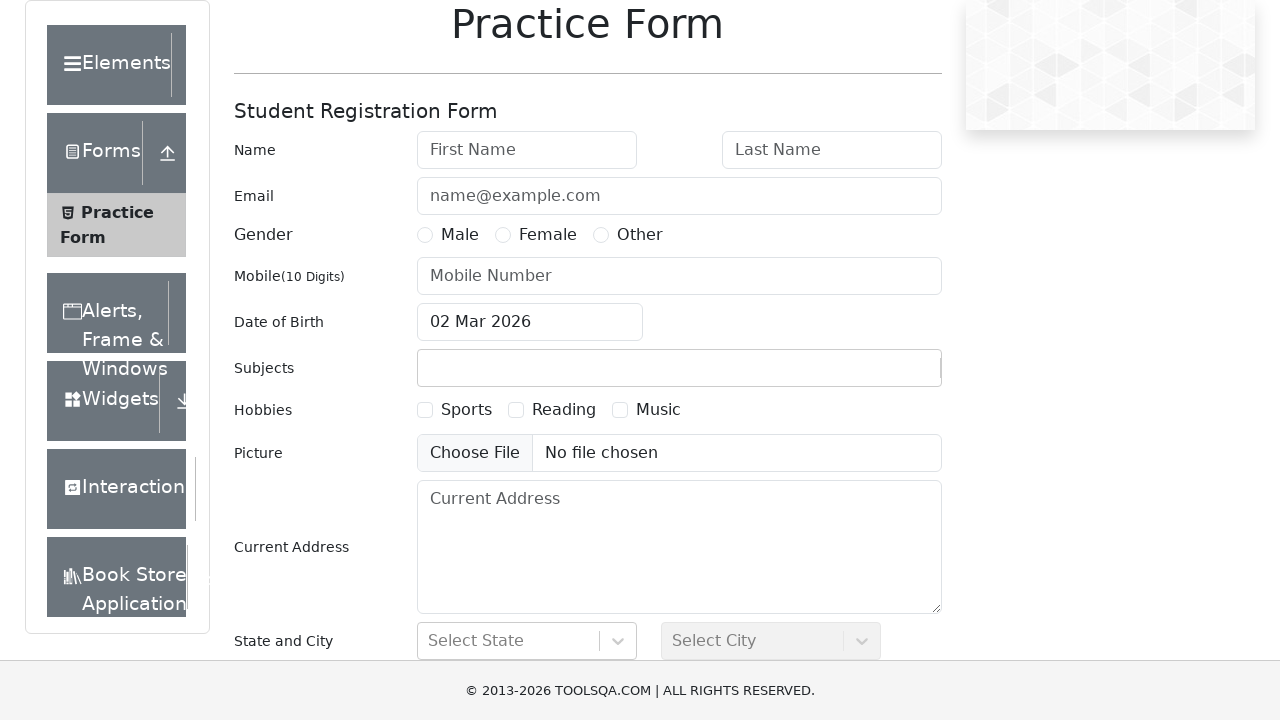

Filled first name field with 'Michael' on #firstName
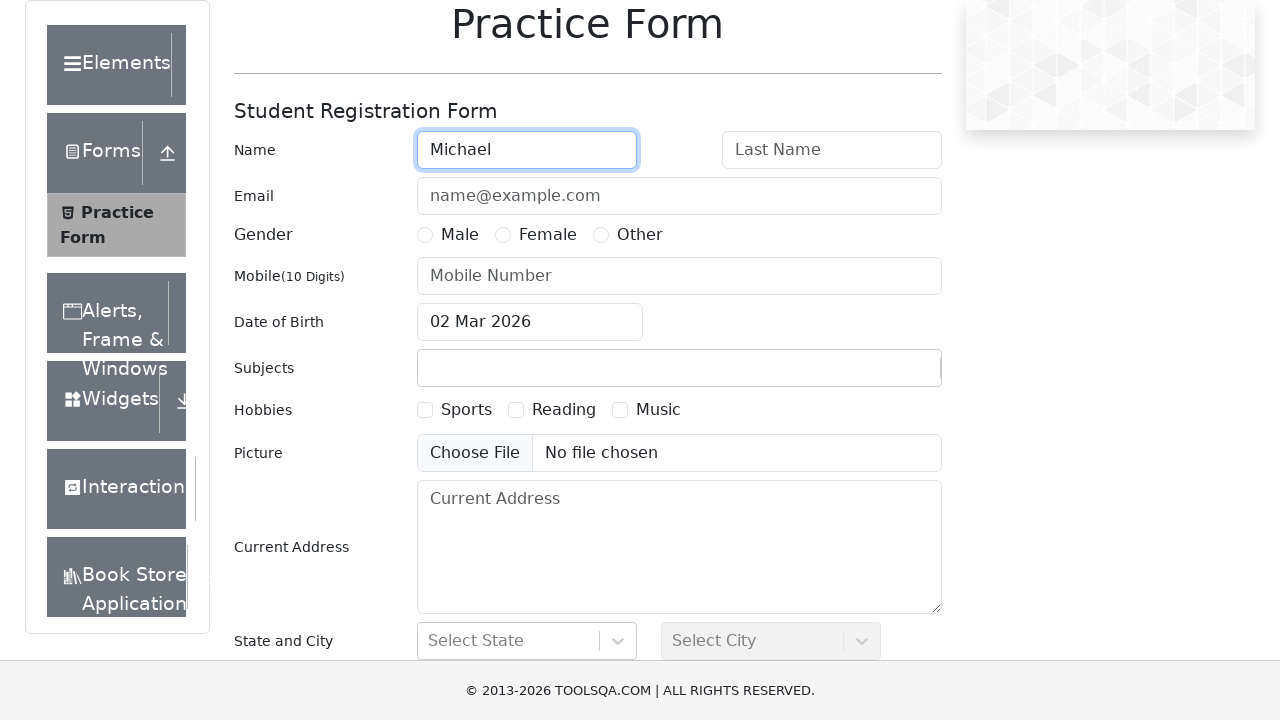

Filled last name field with 'Johnson' on #lastName
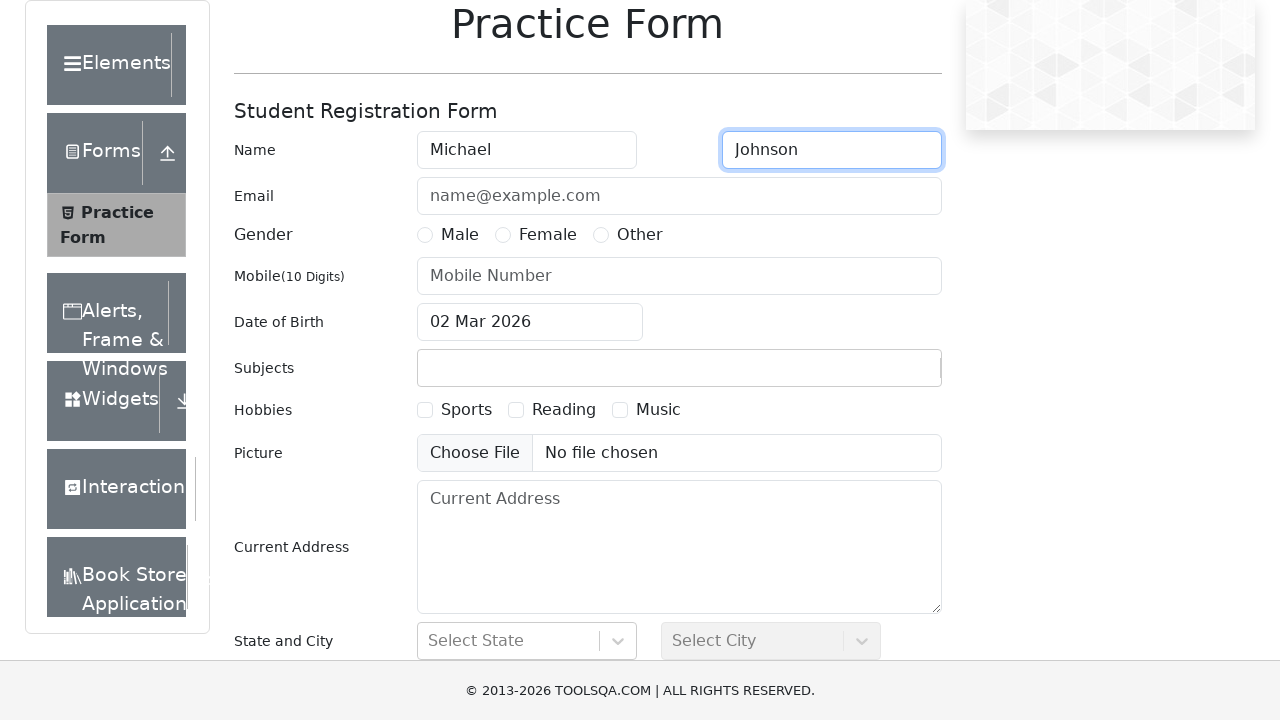

Filled email field with 'michael.johnson@example.com' on #userEmail
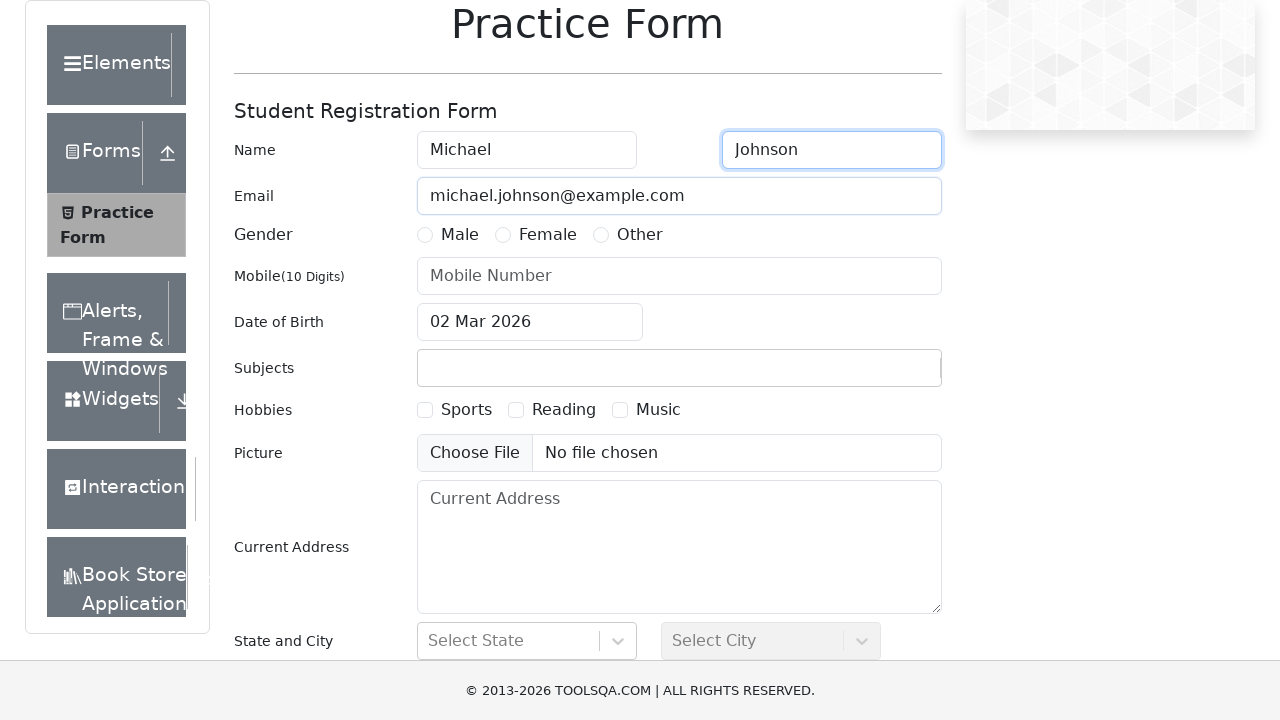

Selected gender radio button (option 1) at (460, 235) on label[for='gender-radio-1']
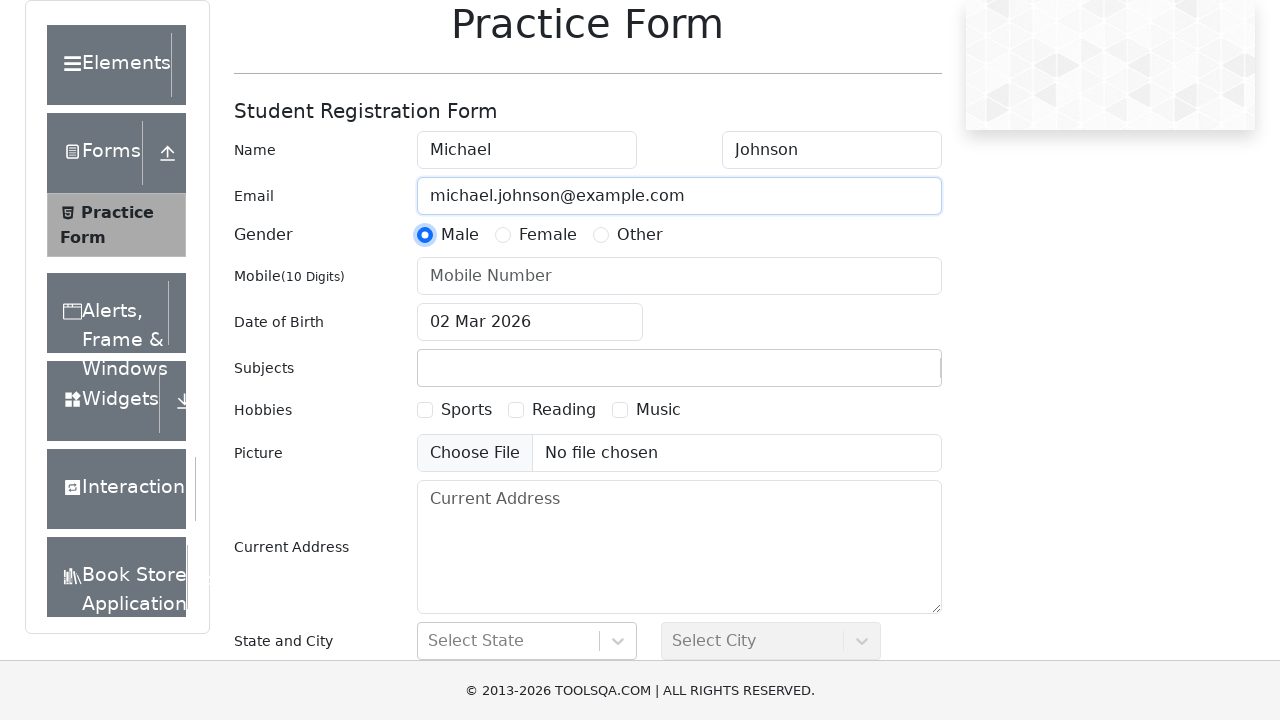

Filled mobile number field with '5551234567' on #userNumber
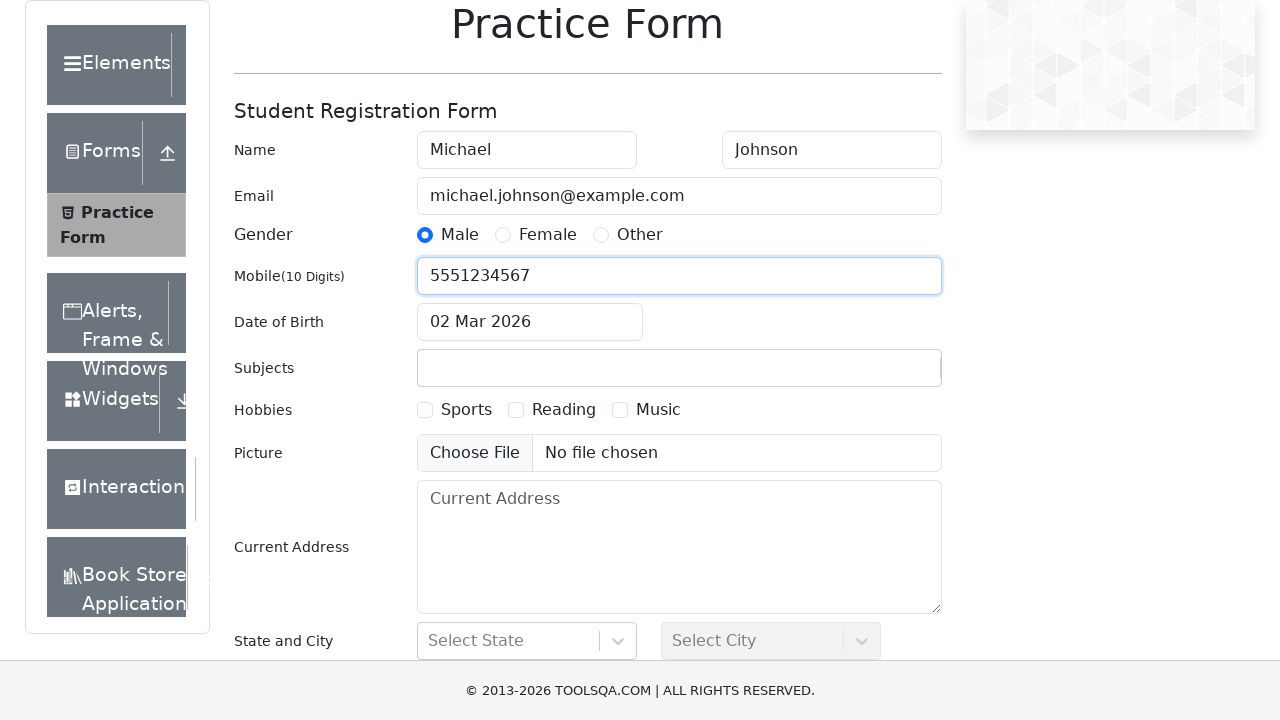

Scrolled hobby checkbox into view
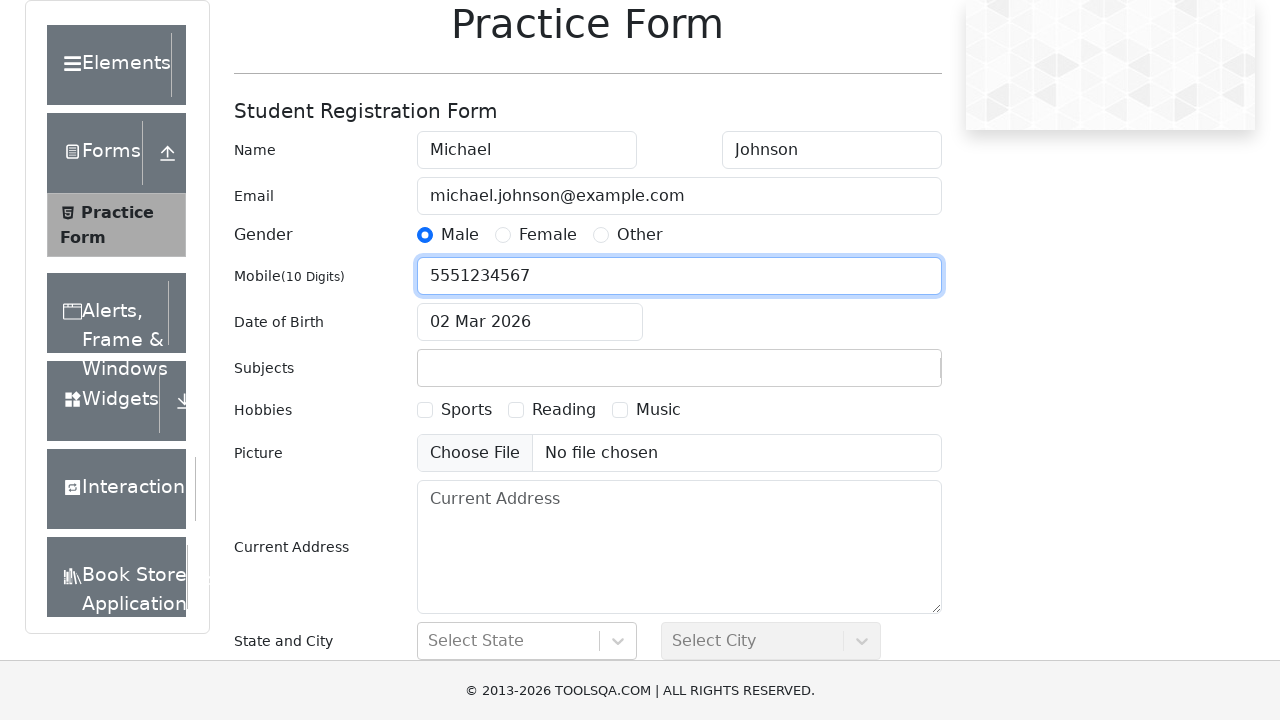

Selected hobby checkbox (checkbox 2) at (564, 410) on xpath=//div[@id='hobbiesWrapper']//label[@for='hobbies-checkbox-2']
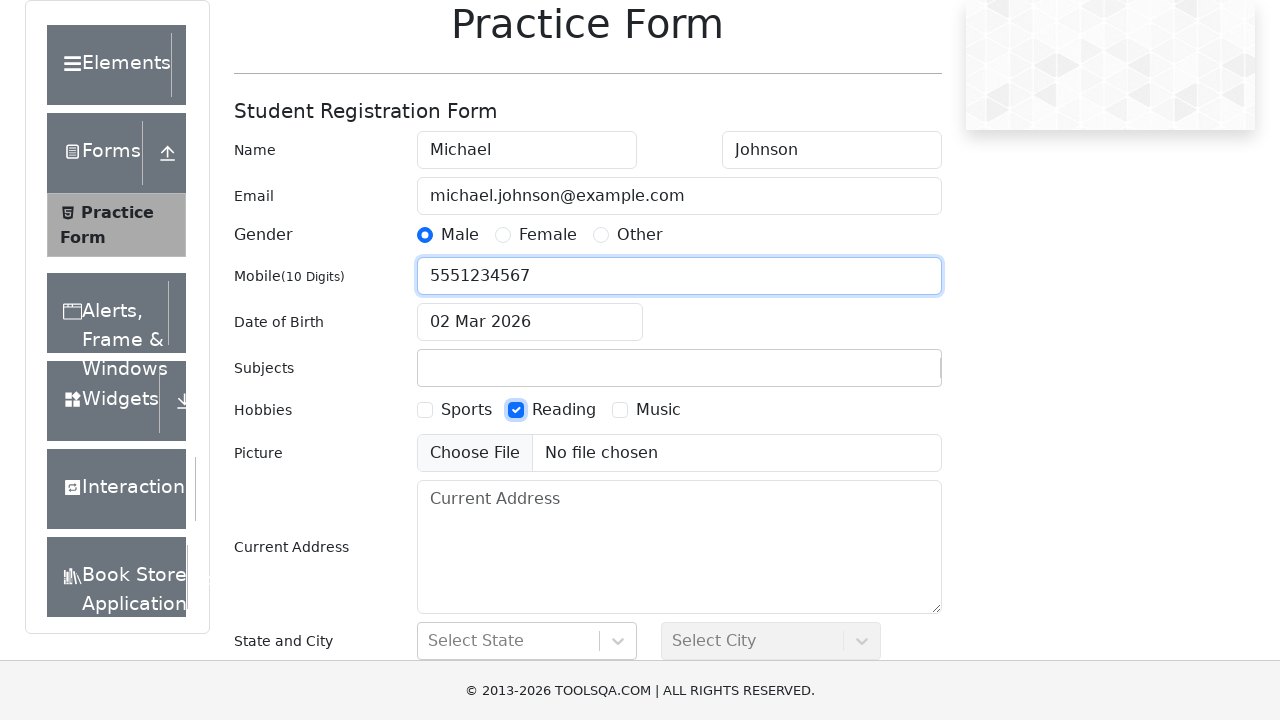

Filled current address field with '123 Test Street, Sample City, CA 90210' on xpath=//div[@id='currentAddress-wrapper']//textarea
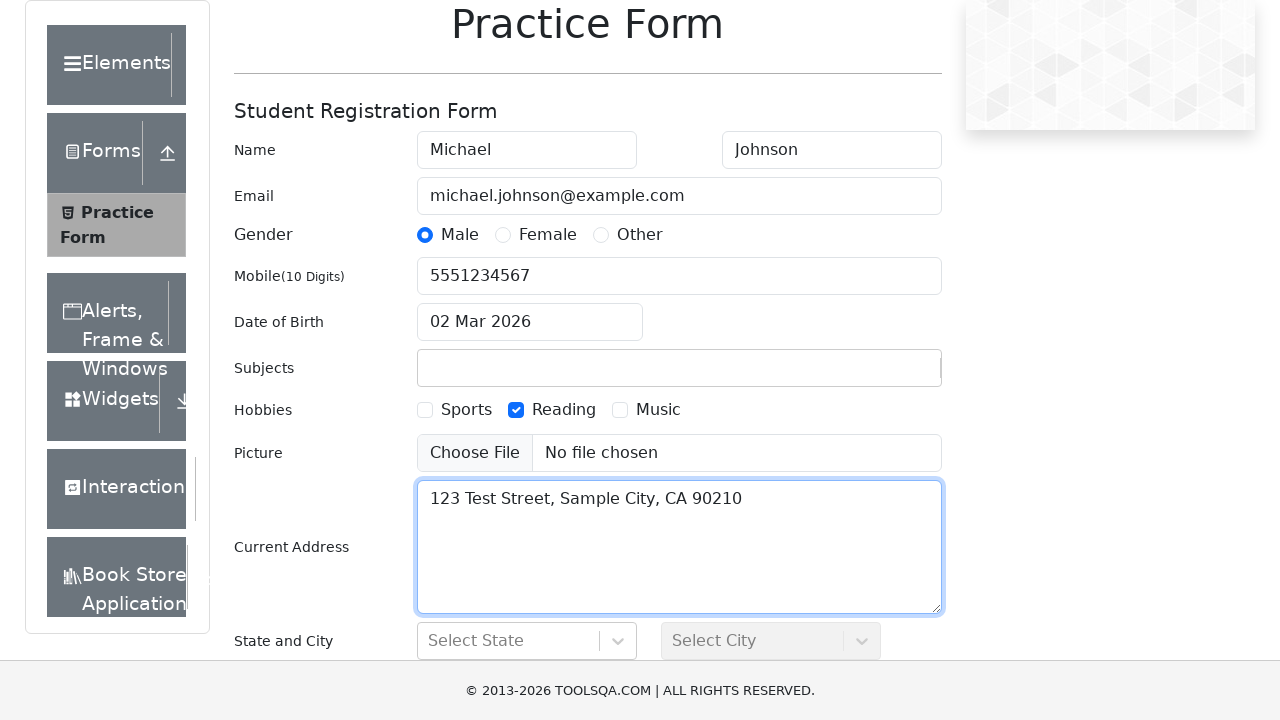

Waited 1000ms for form to be ready
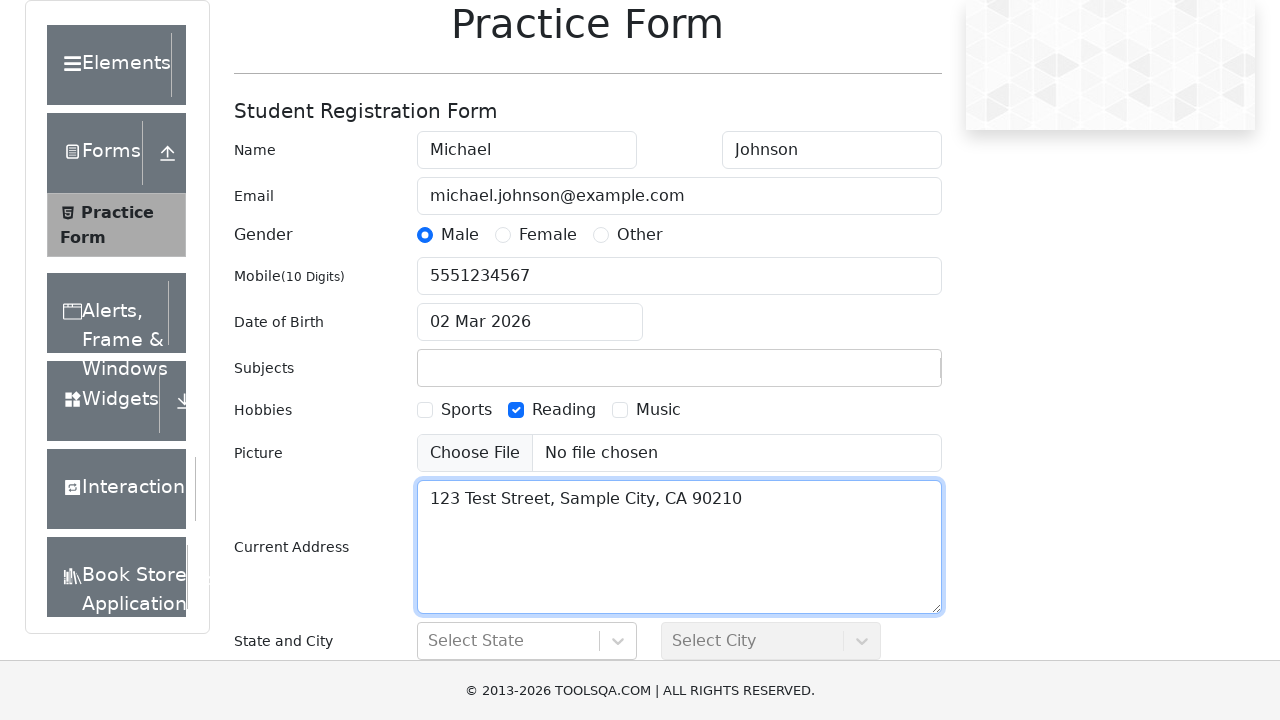

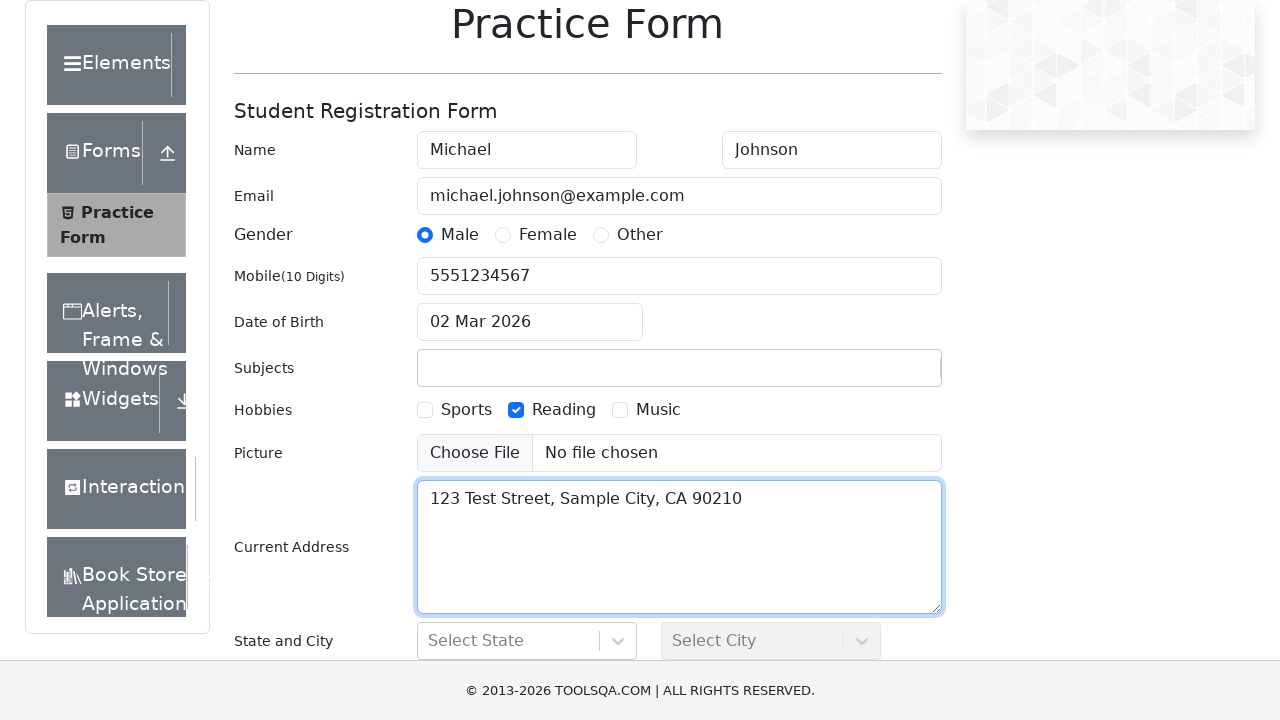